Tests switching from Completed filter to Active filter

Starting URL: https://todomvc4tasj.herokuapp.com/

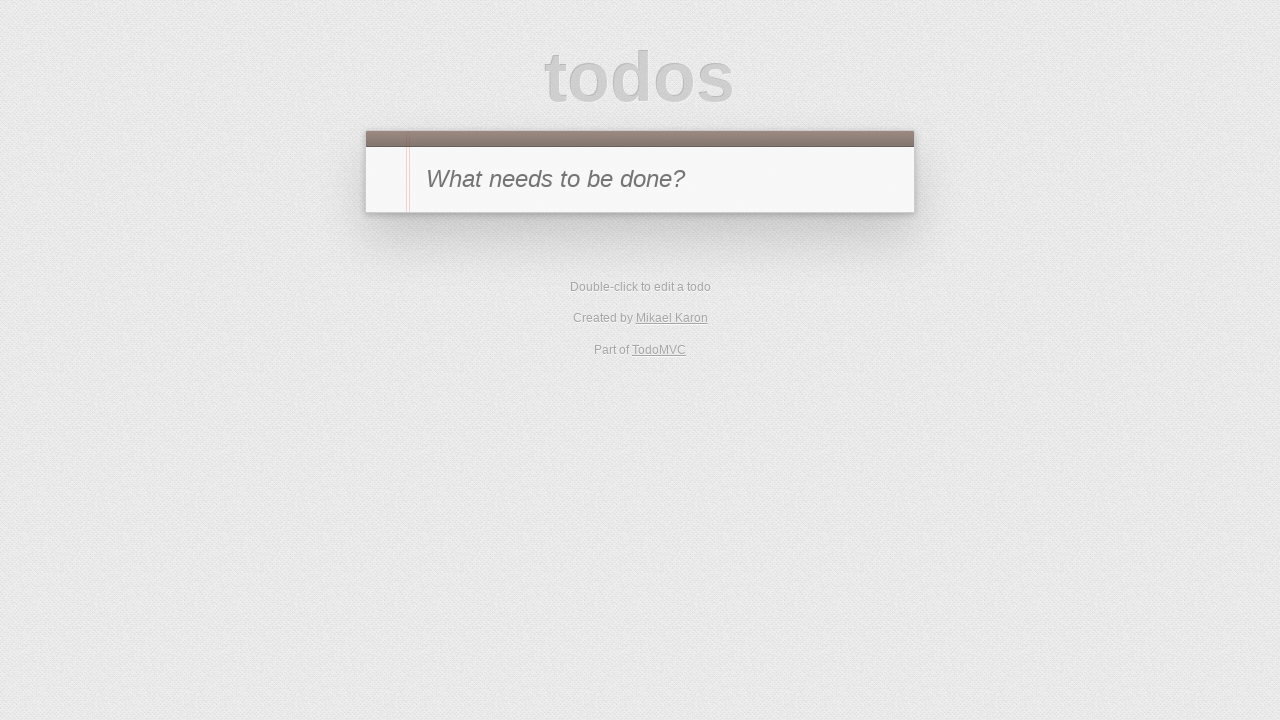

Filled new-todo input with '1' on #new-todo
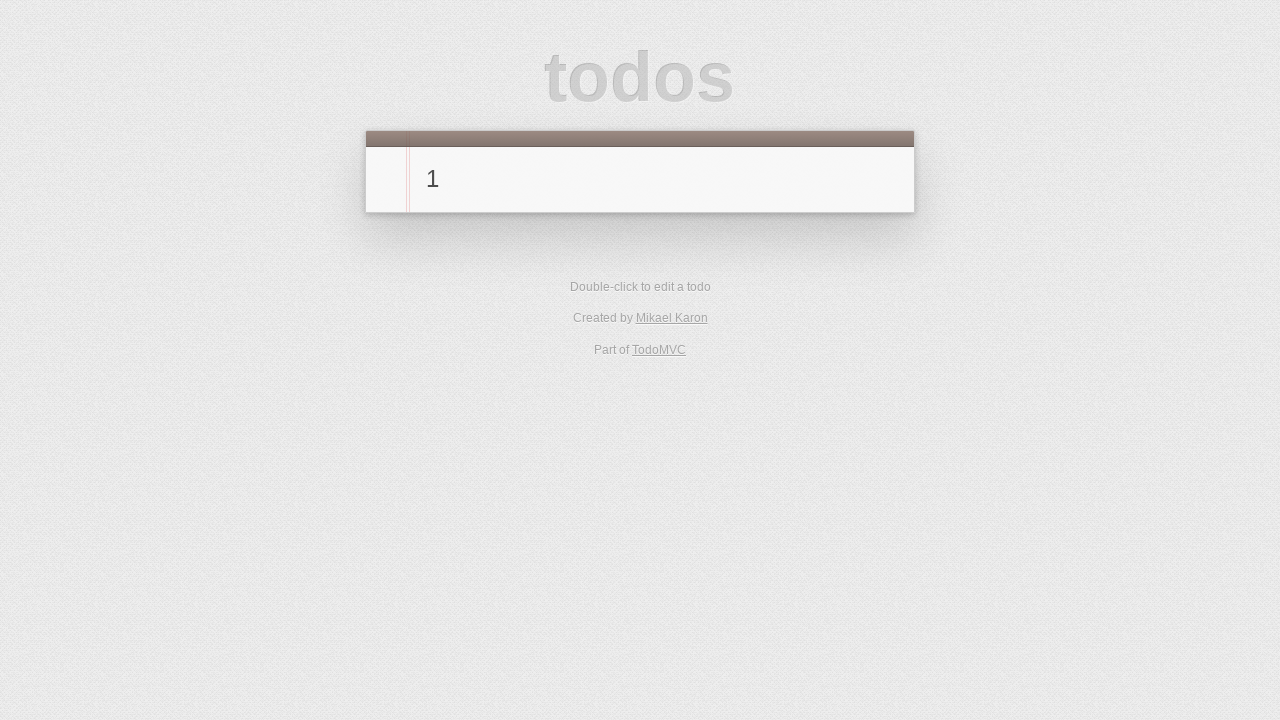

Pressed Enter to add task '1' on #new-todo
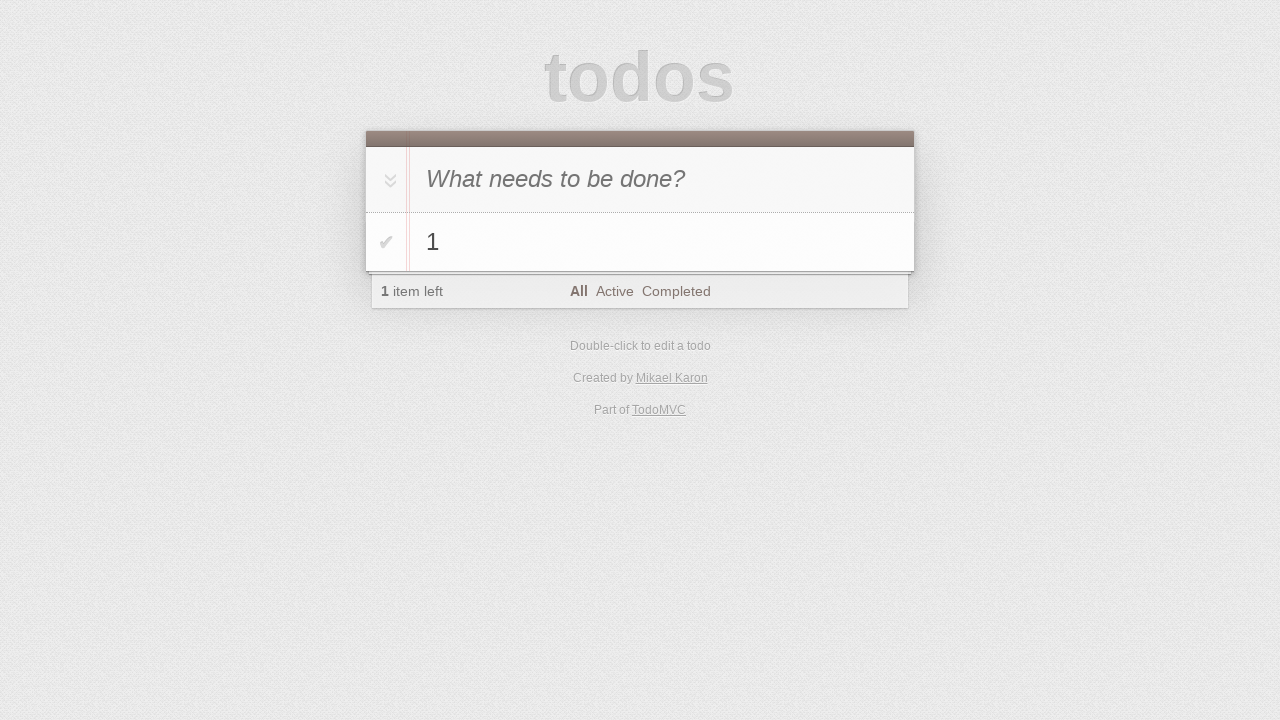

Filled new-todo input with '2' on #new-todo
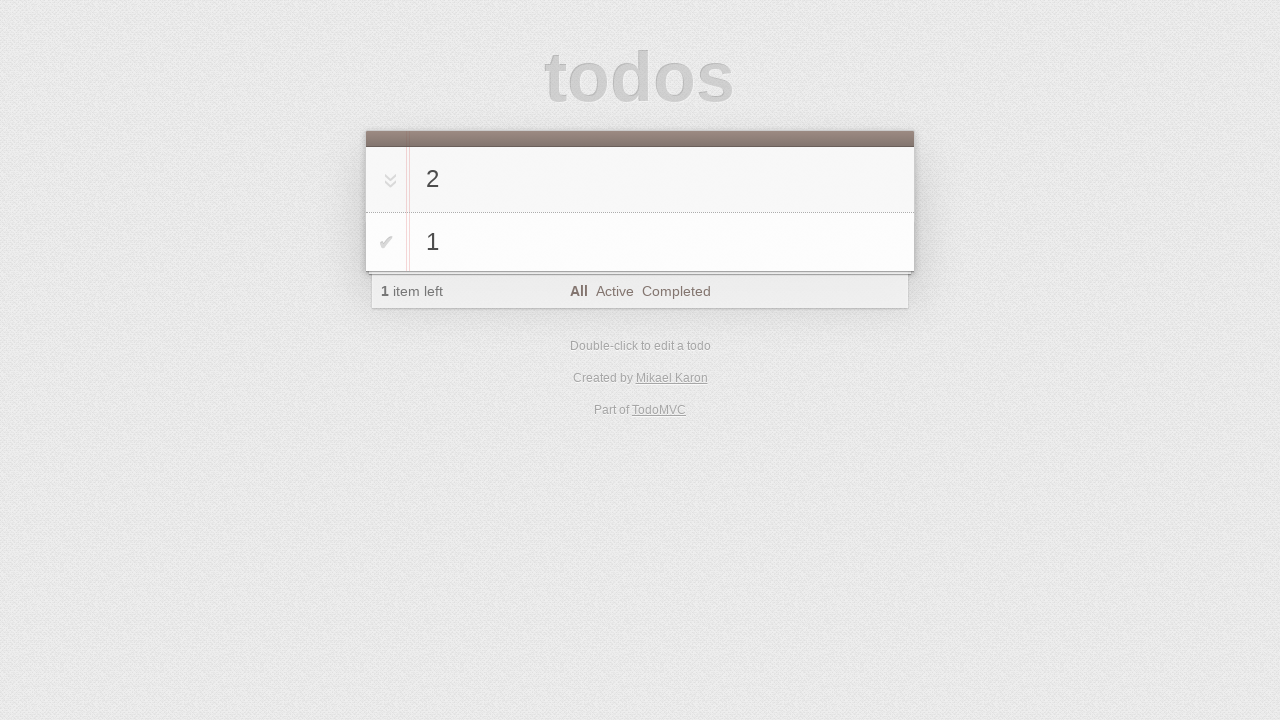

Pressed Enter to add task '2' on #new-todo
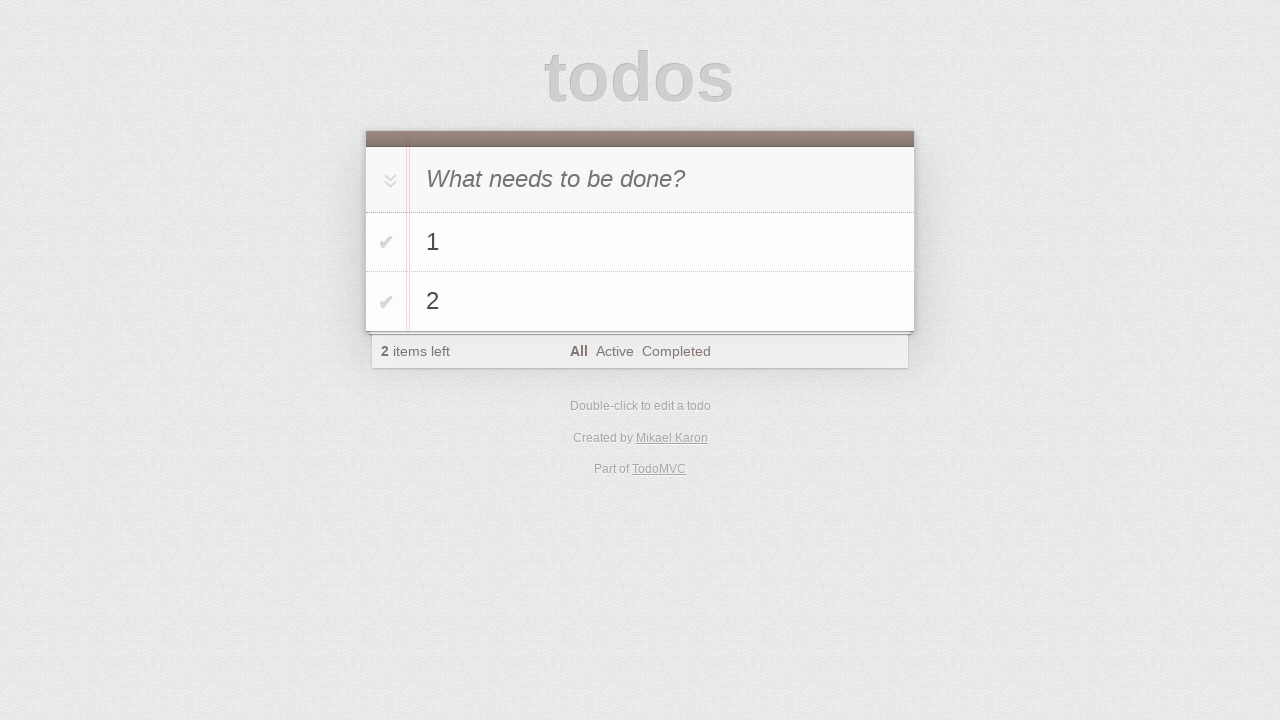

Clicked toggle to mark task '2' as completed at (386, 302) on #todo-list > li >> internal:has-text="2"i >> .toggle
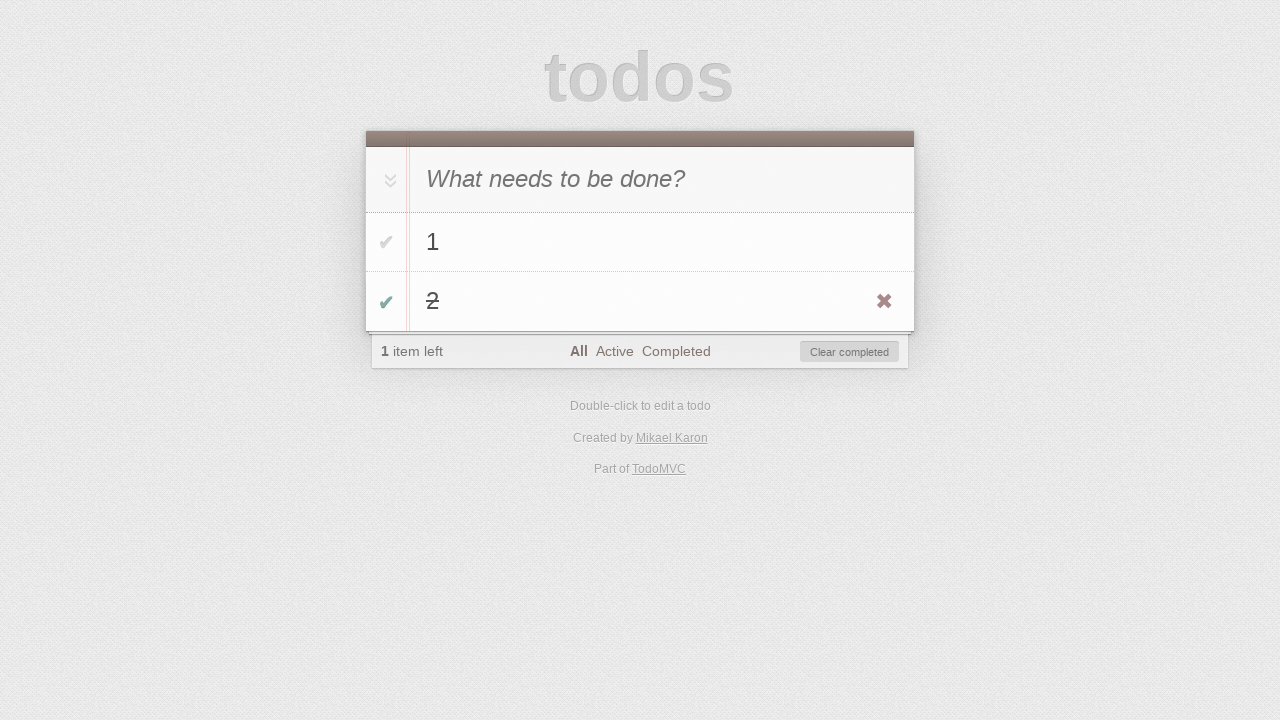

Clicked Completed filter at (676, 351) on text=Completed
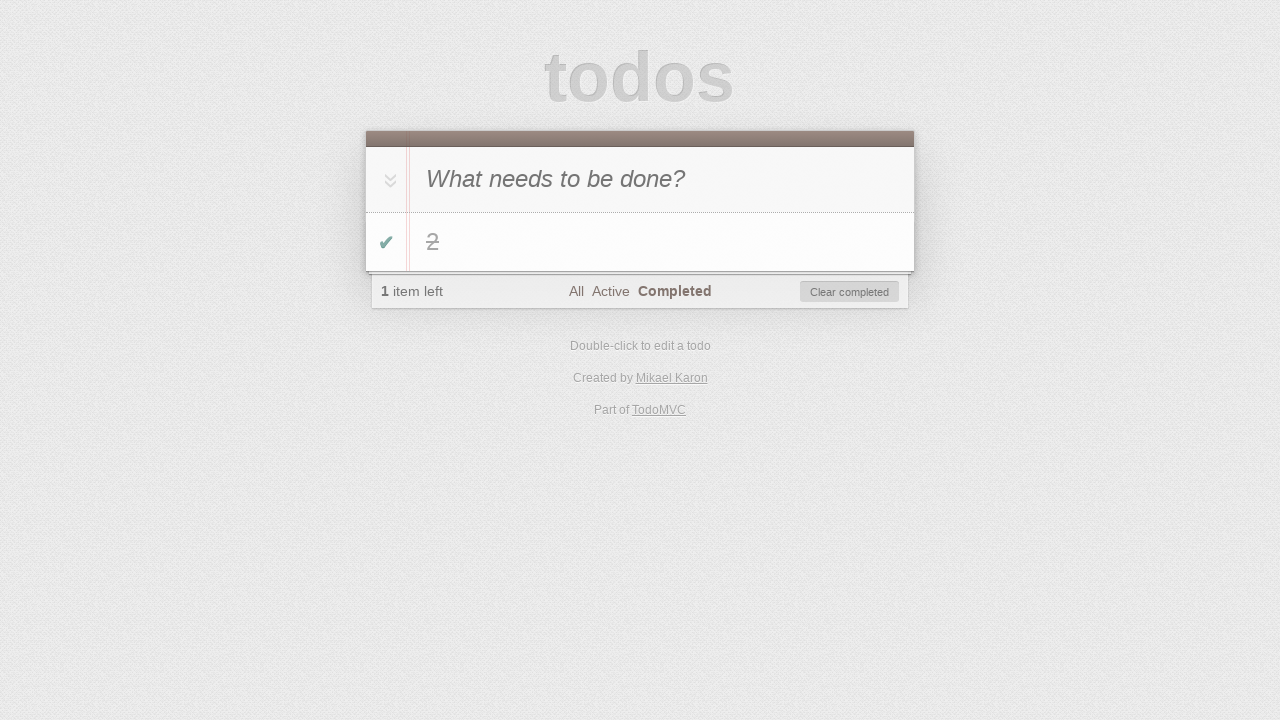

Clicked Active filter at (610, 291) on text=Active
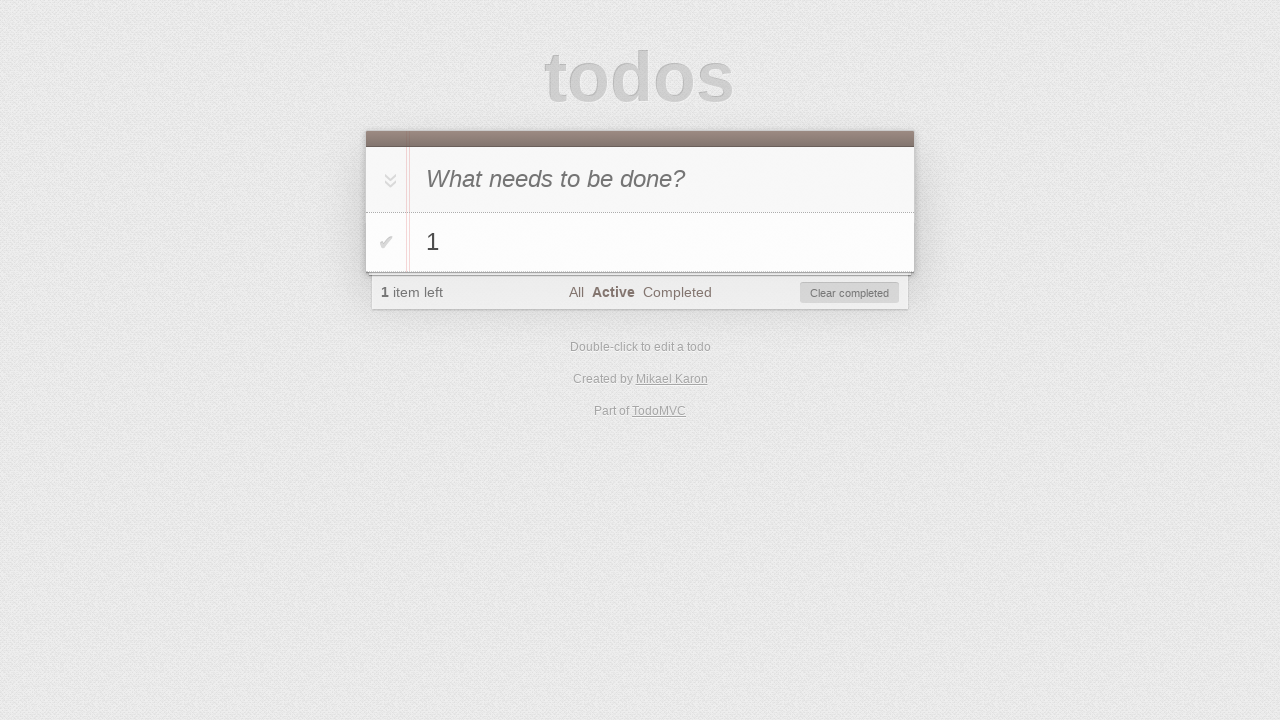

Verified task '1' is visible in Active filter
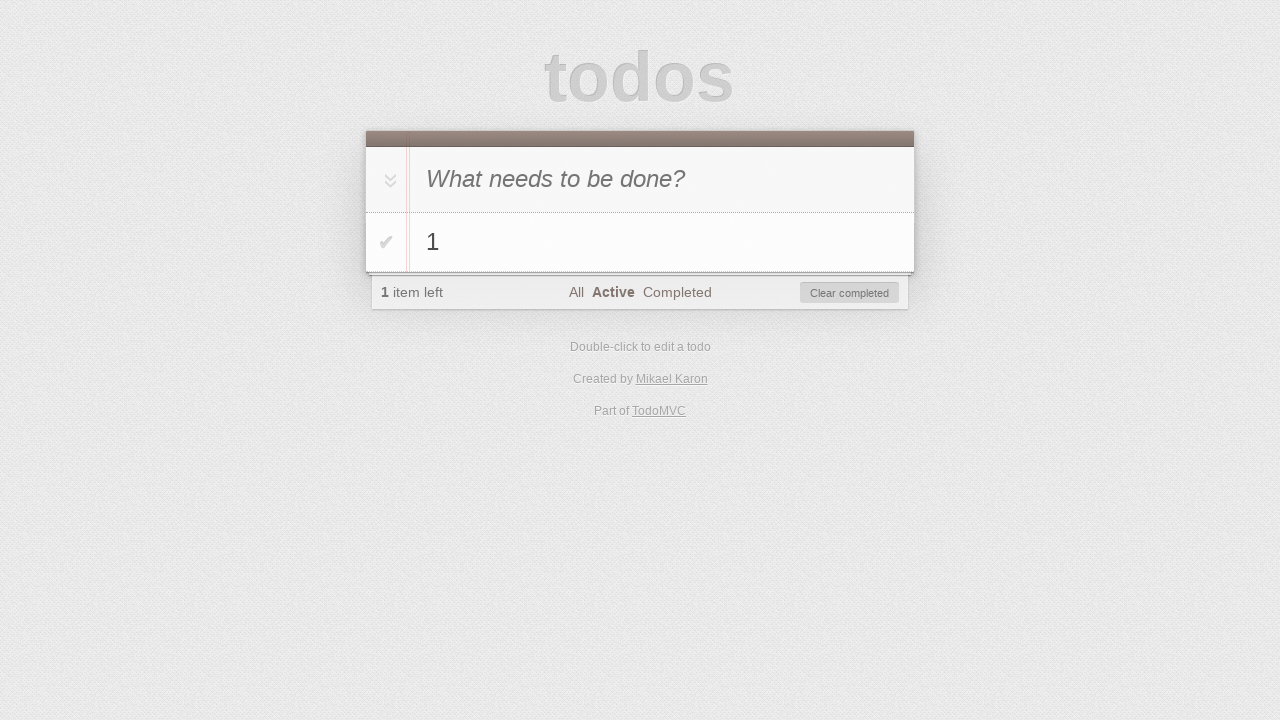

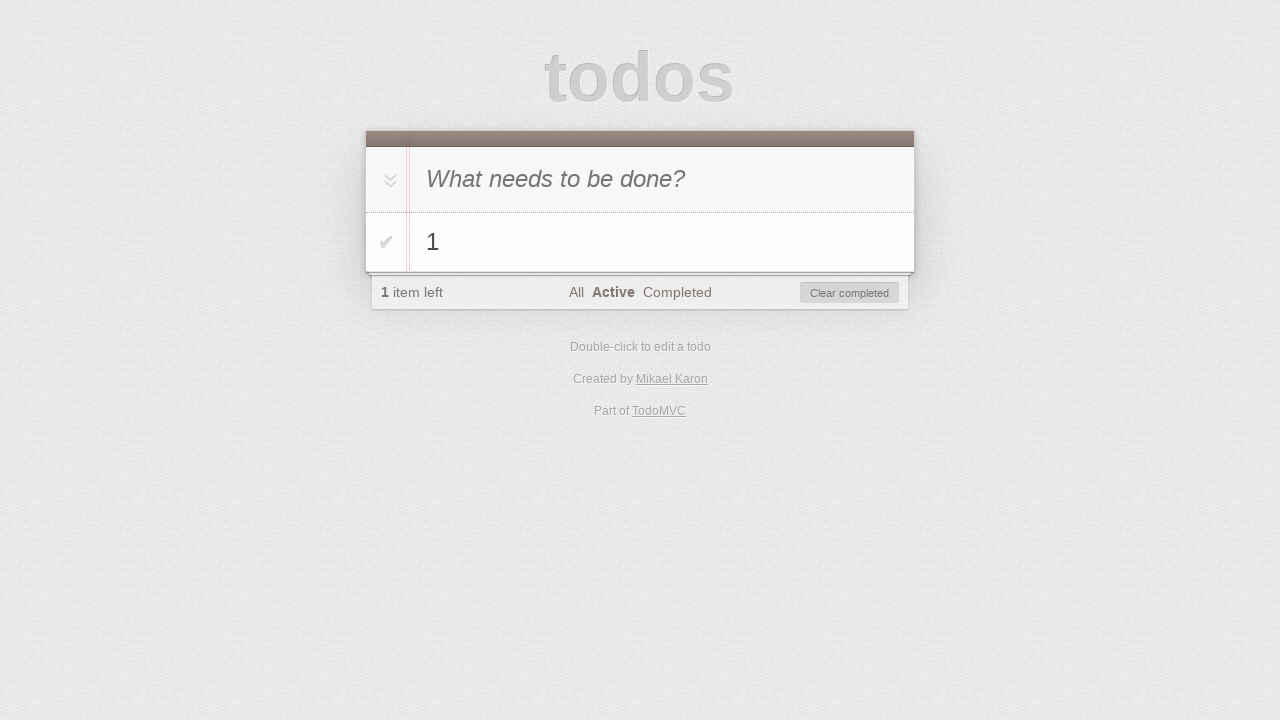